Tests table sorting and pagination functionality by sorting a column, searching for a specific item (Mango) across pages, and extracting its price

Starting URL: https://rahulshettyacademy.com/seleniumPractise/#/offers/

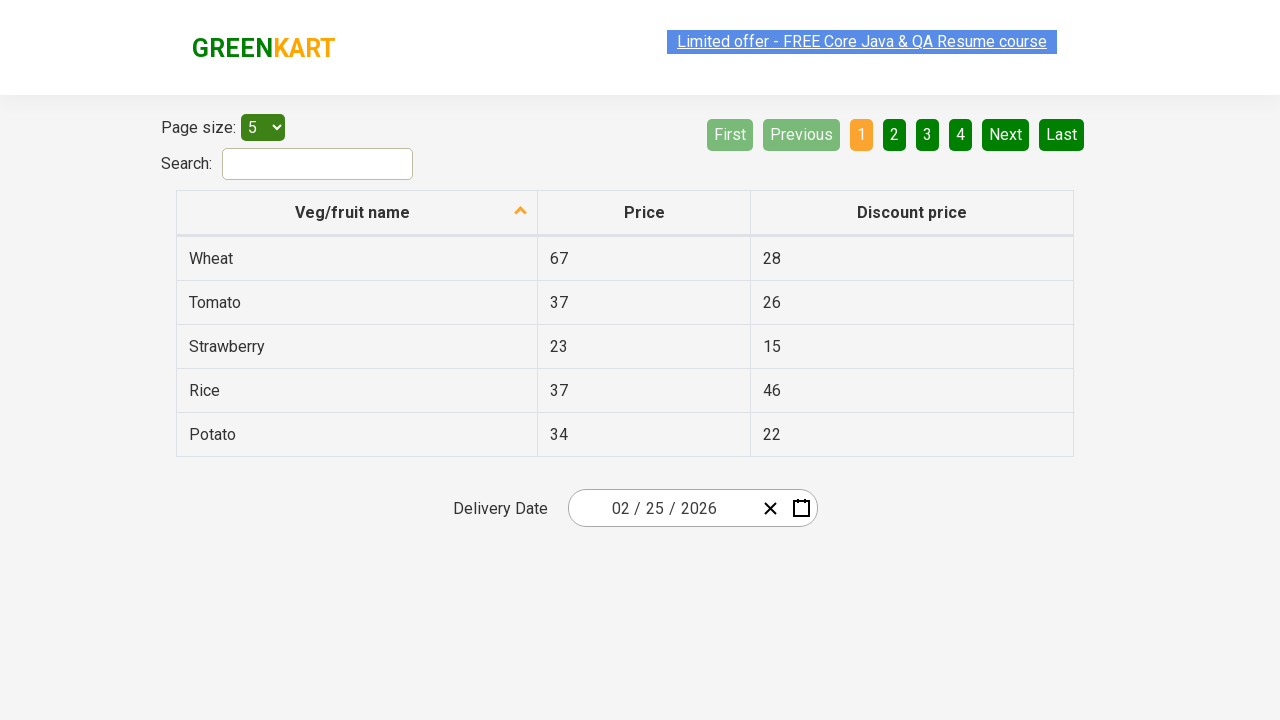

Clicked first column header to sort at (357, 213) on xpath=//tr/th[1]
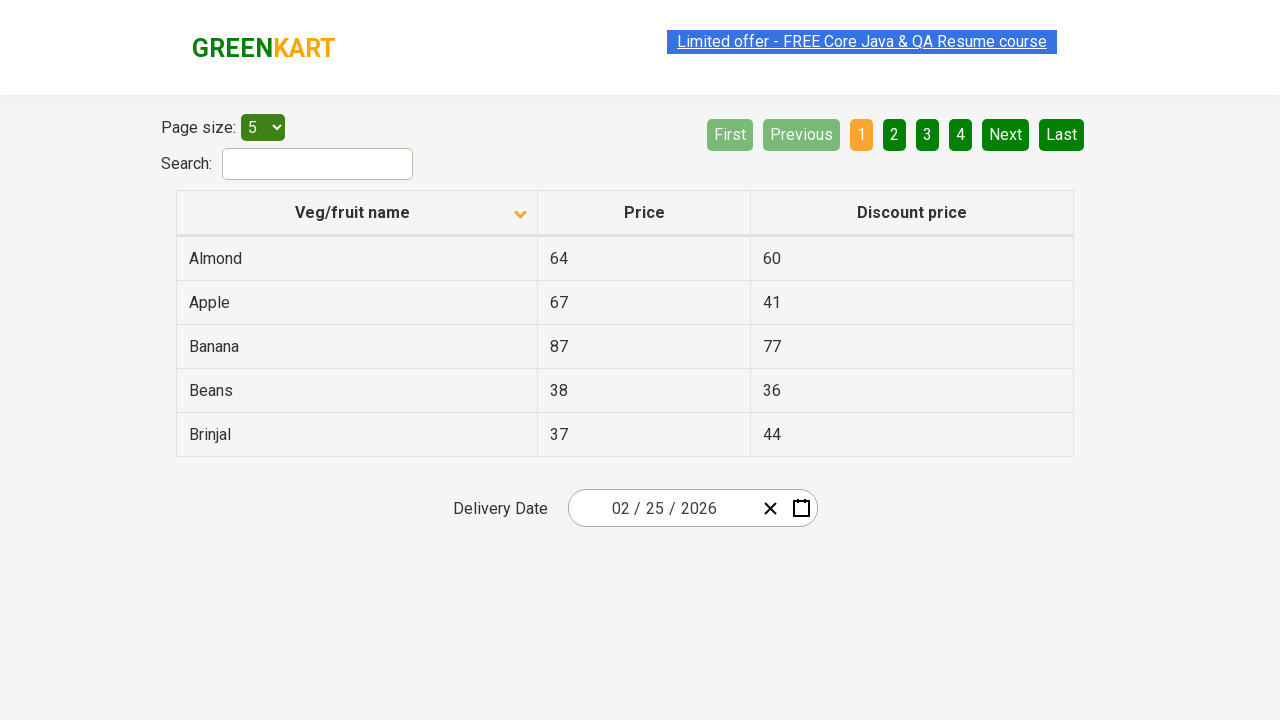

Waited 2 seconds for sorting to complete
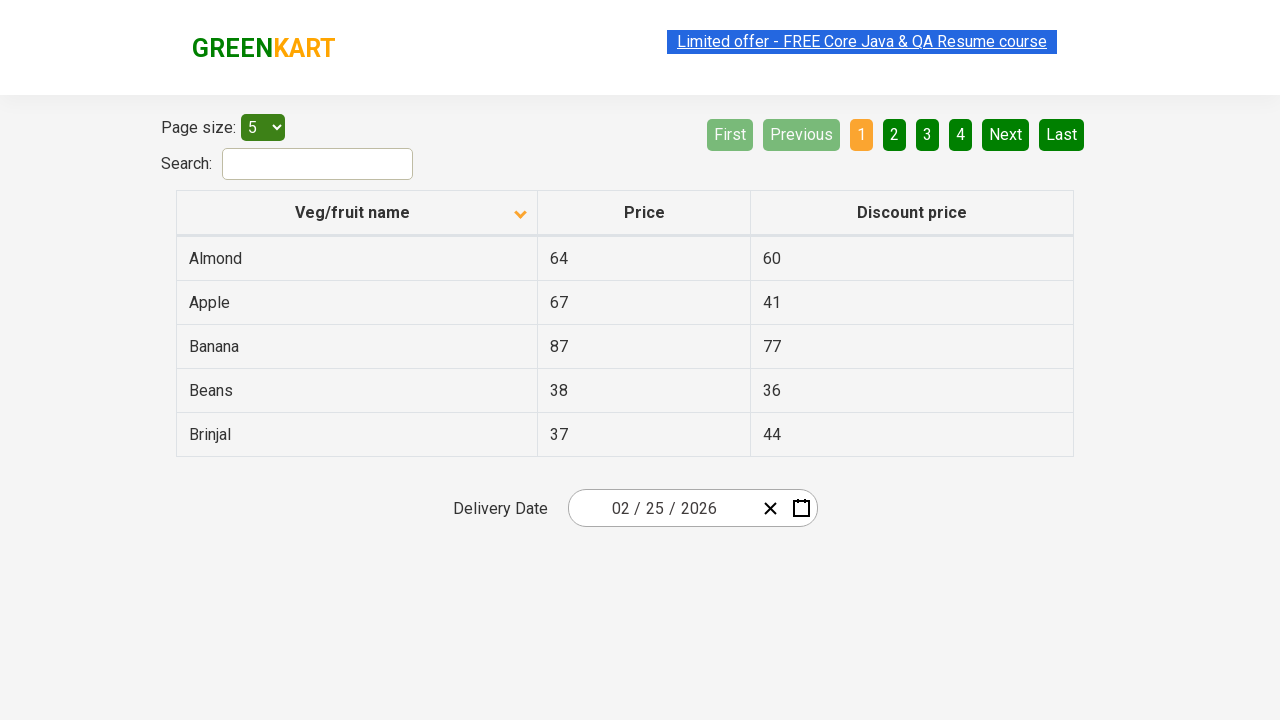

Retrieved all first column cells from current page
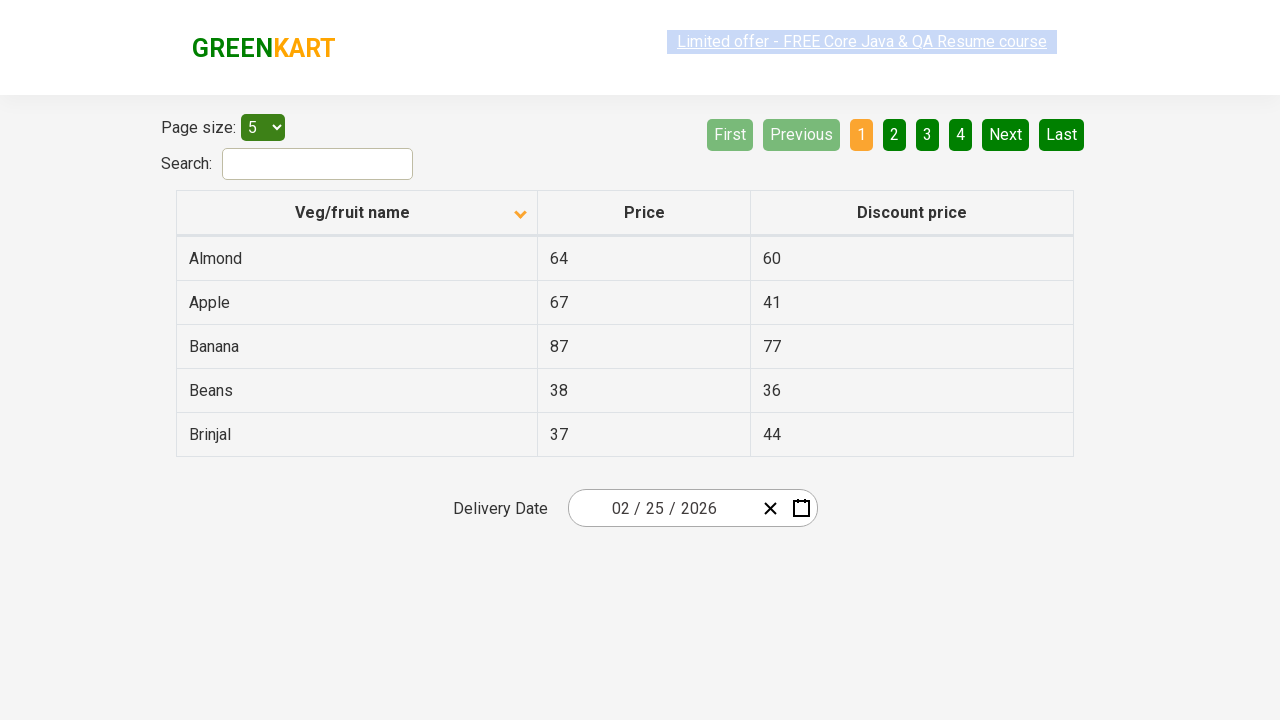

Clicked Next button to navigate to next page at (1006, 134) on xpath=//a[@aria-label='Next']
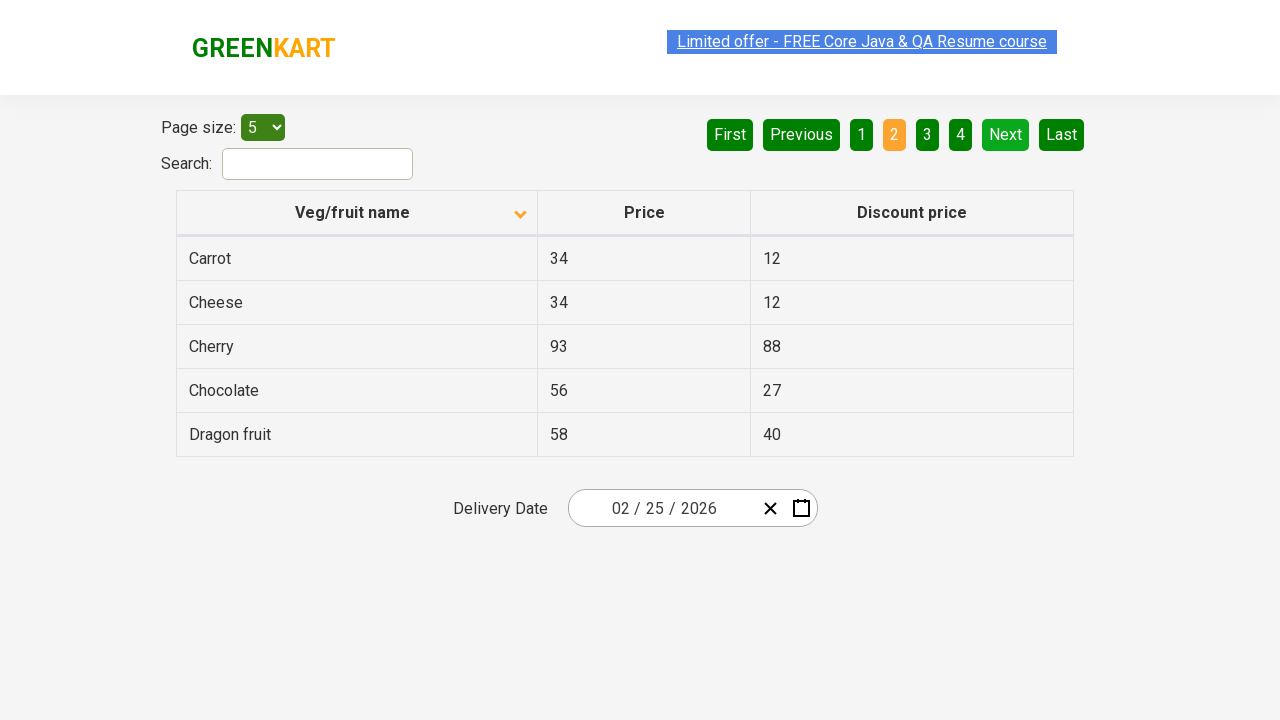

Waited 1 second for next page to load
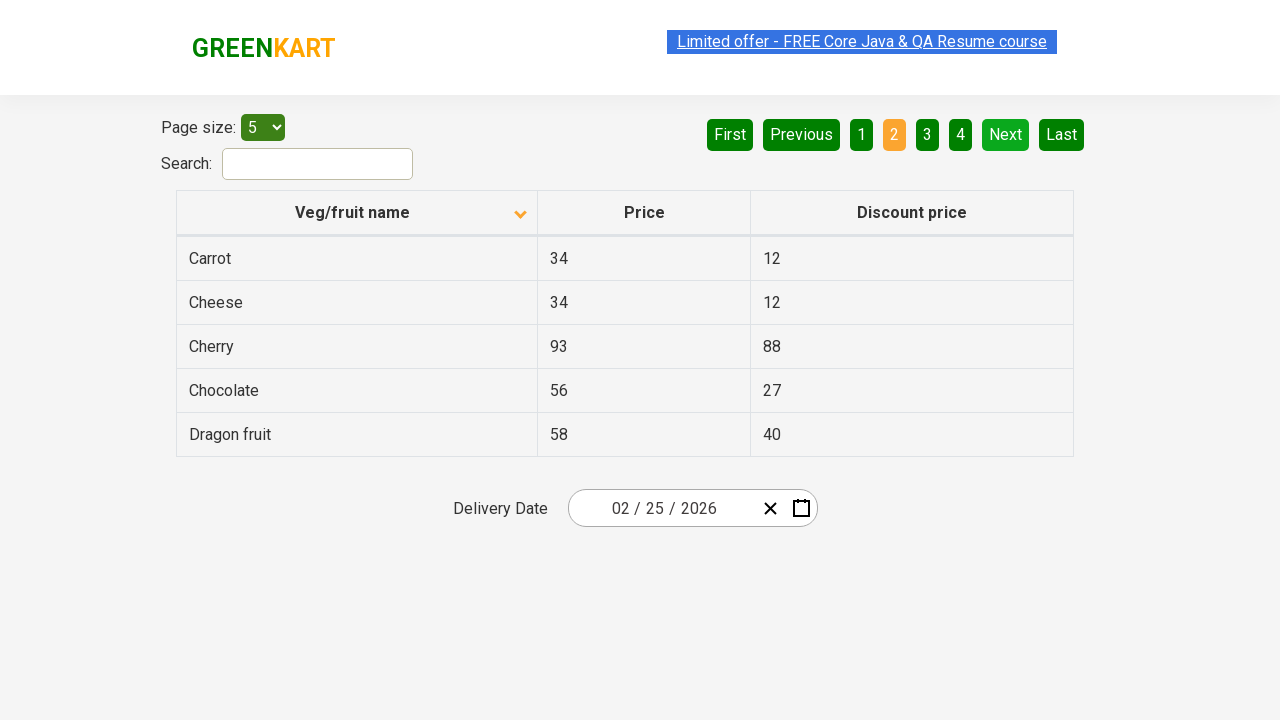

Retrieved all first column cells from current page
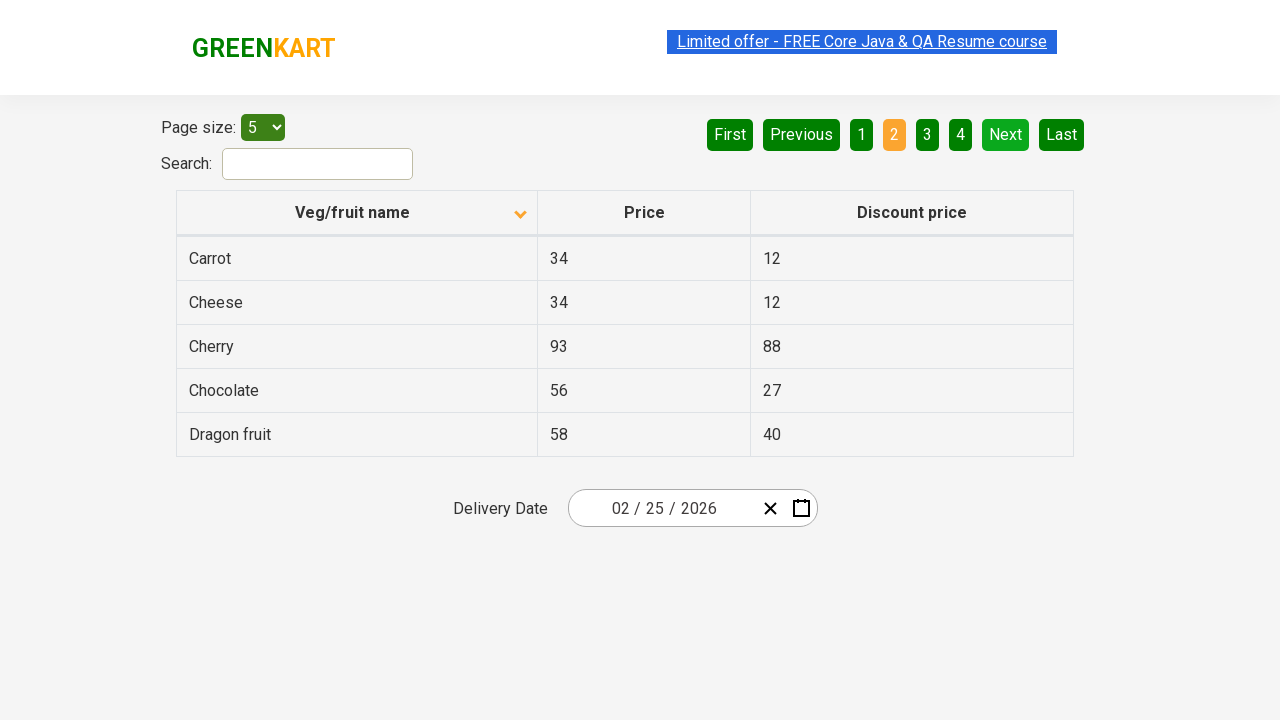

Clicked Next button to navigate to next page at (1006, 134) on xpath=//a[@aria-label='Next']
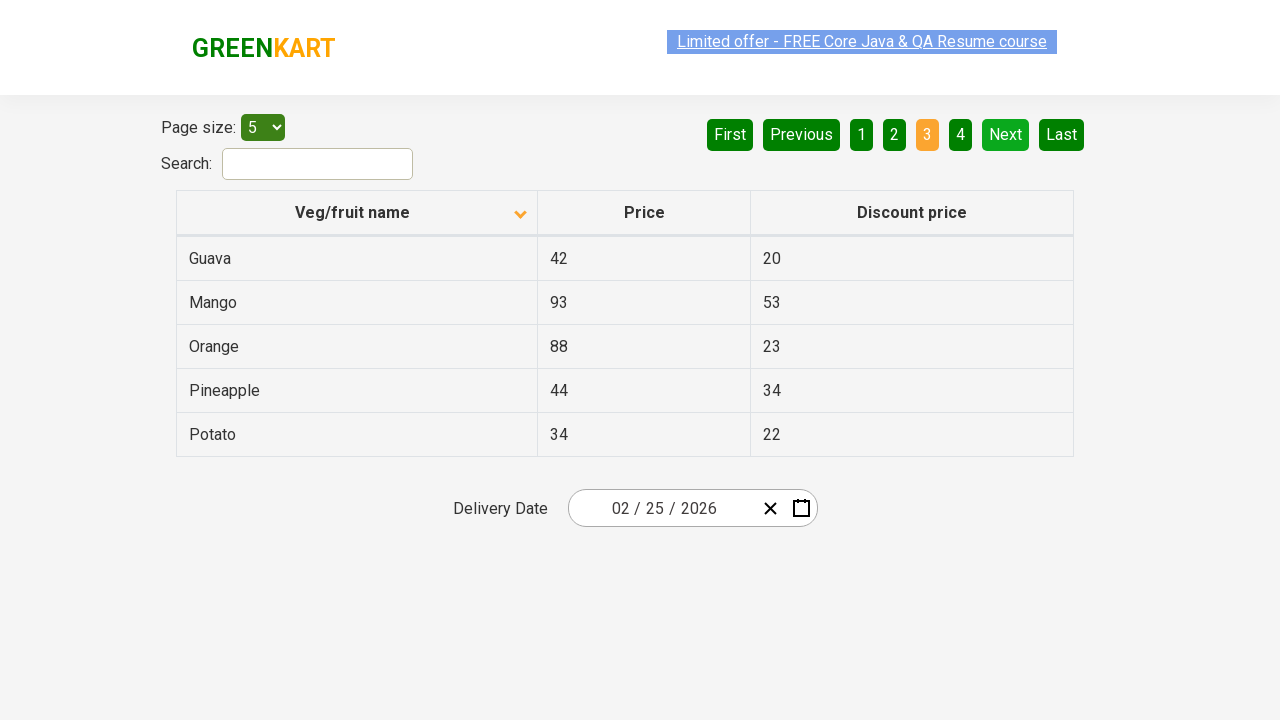

Waited 1 second for next page to load
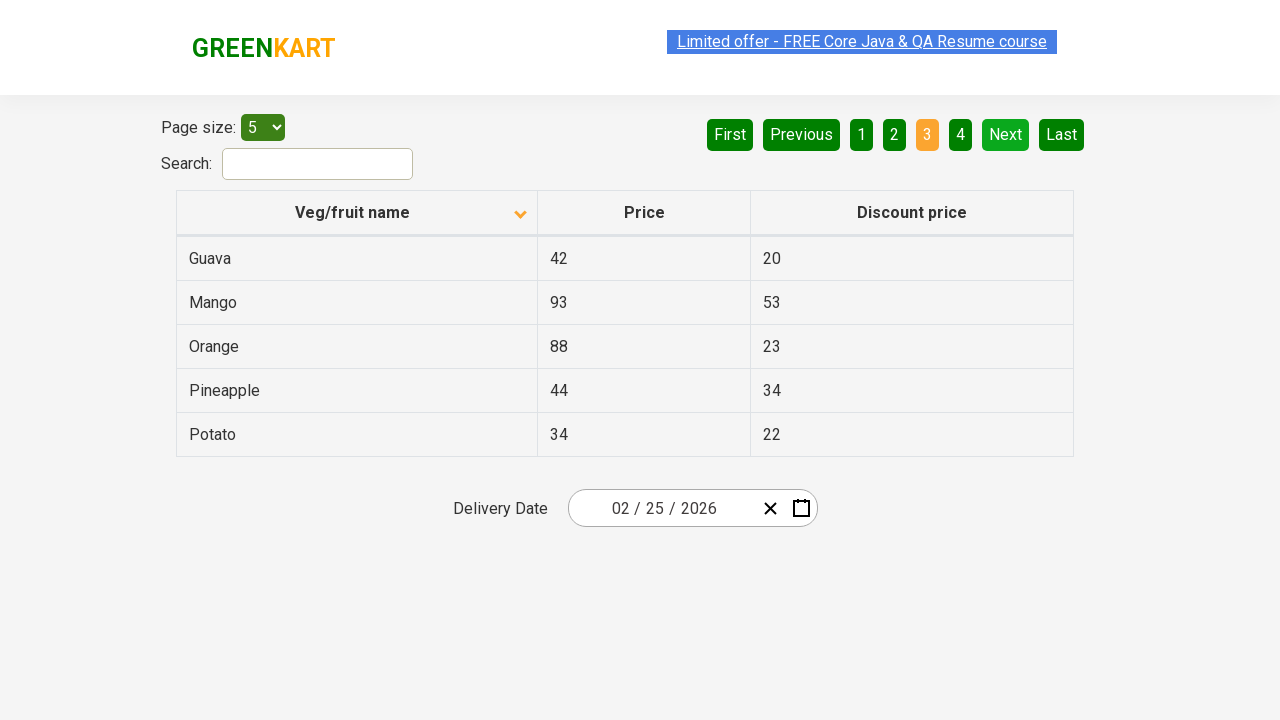

Retrieved all first column cells from current page
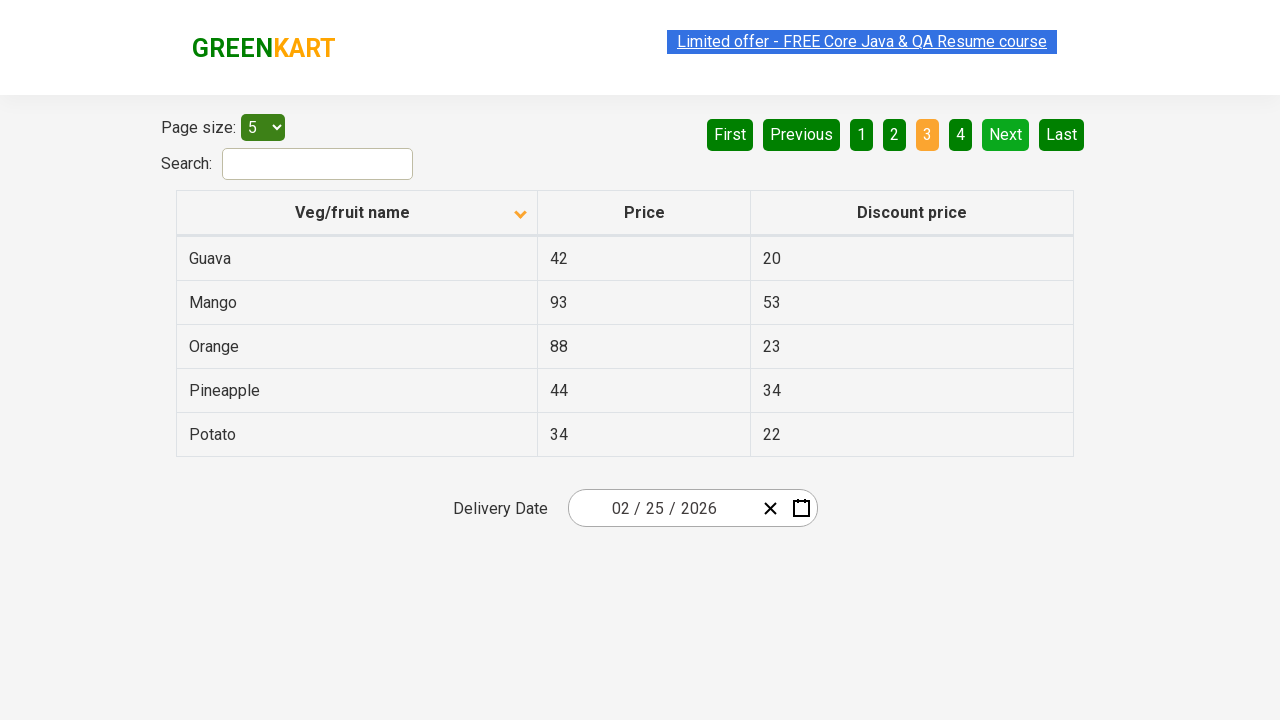

Found Mango with price: 93
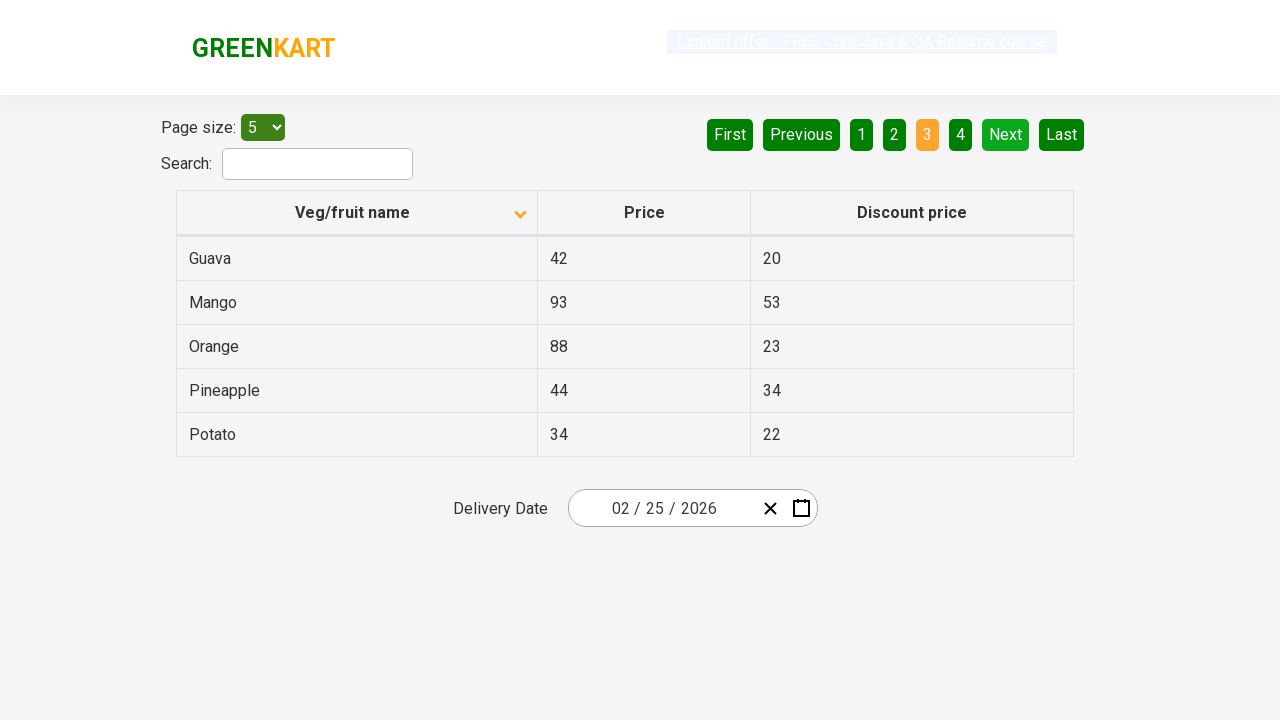

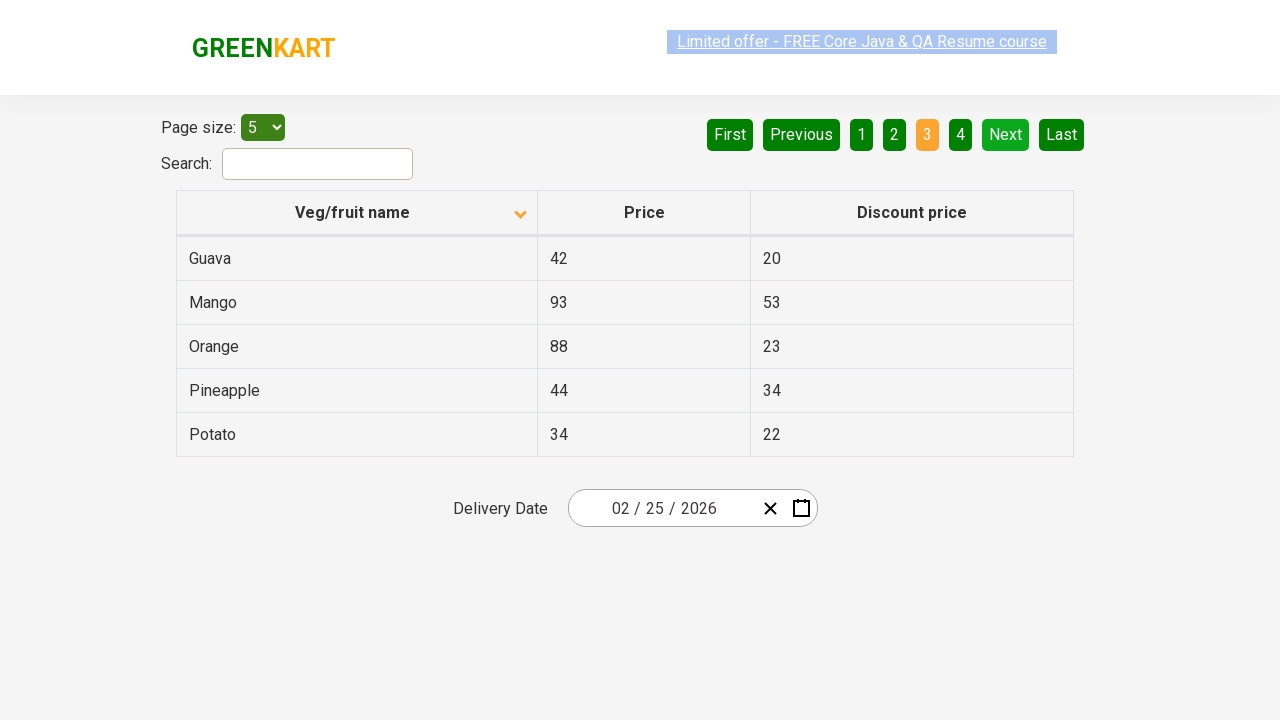